Tests prompt alert functionality by triggering a prompt alert, entering text, accepting it, and verifying the output message

Starting URL: https://www.hyrtutorials.com/p/alertsdemo.html#google_vignette

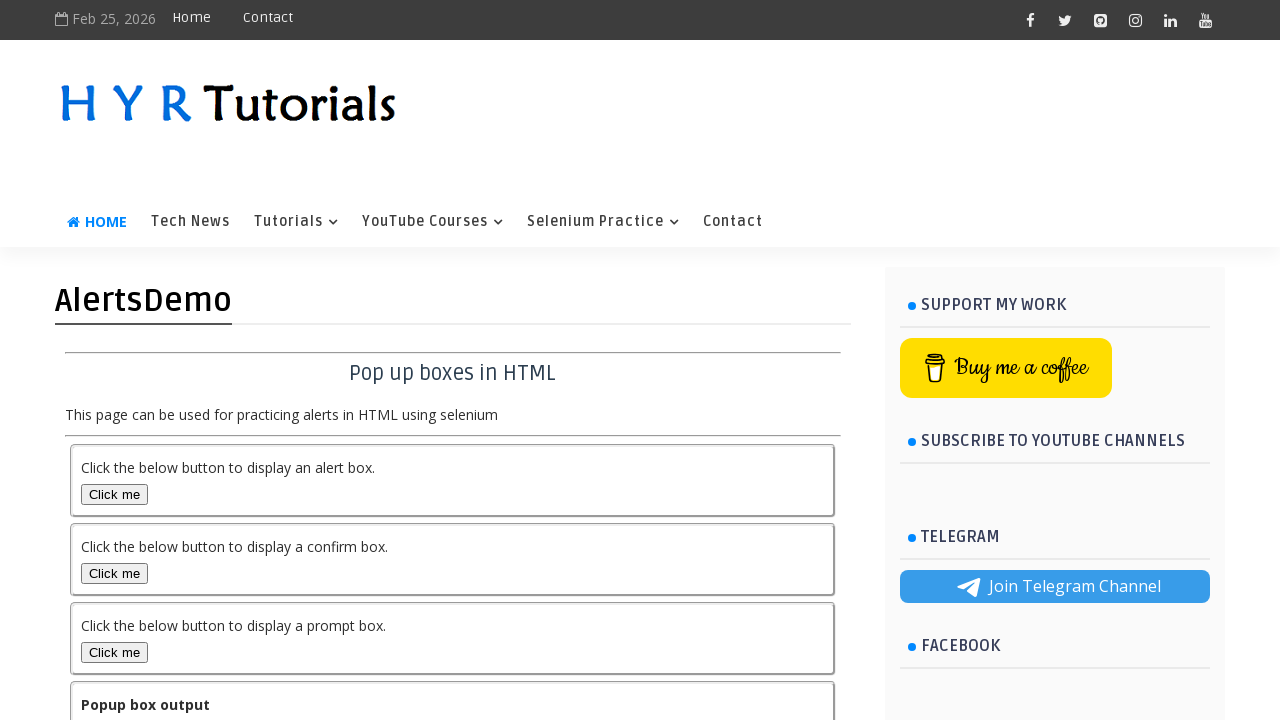

Scrolled down to make prompt button visible
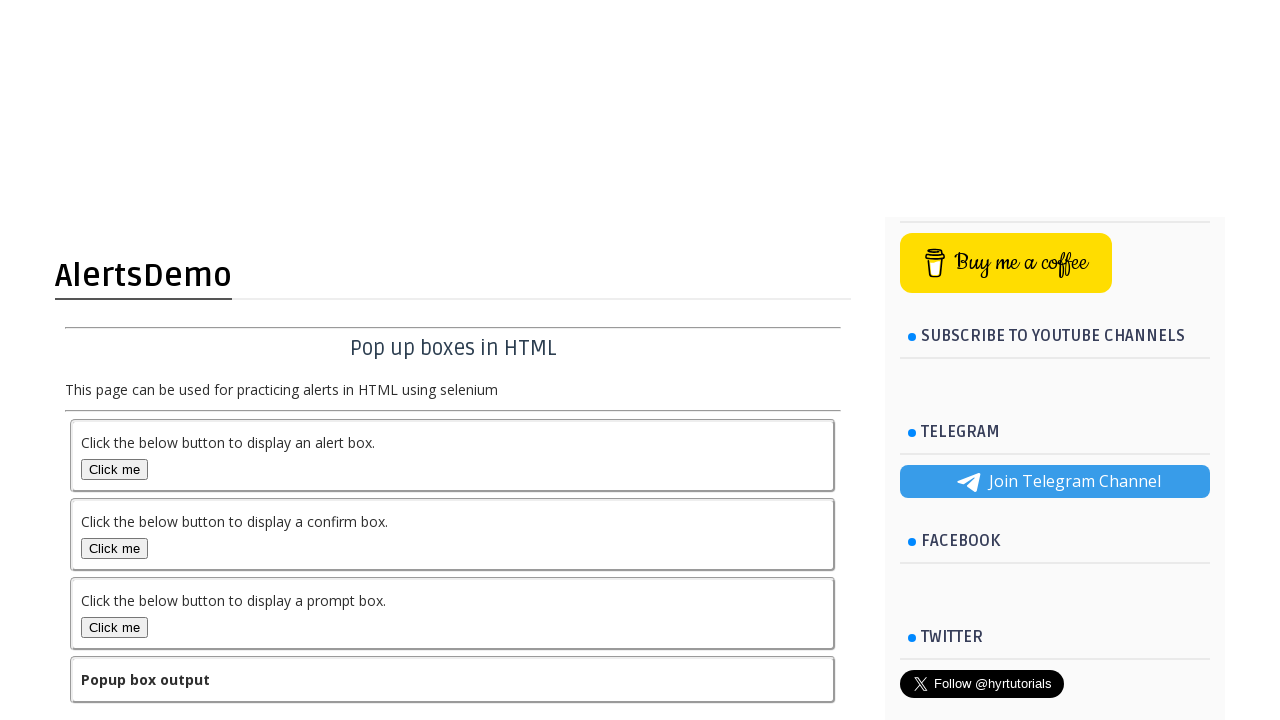

Clicked the prompt alert button at (114, 410) on xpath=//*[@id='promptBox']
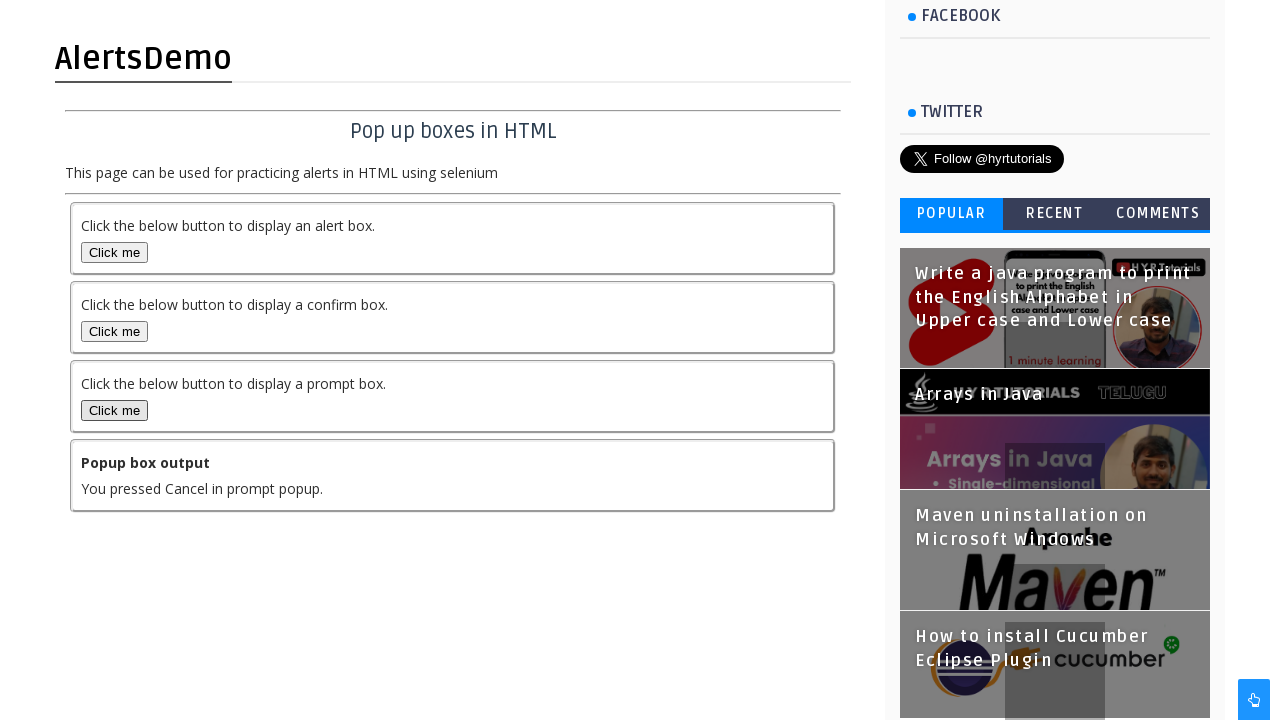

Set up dialog handler to accept prompt with text 'RBG Technologies'
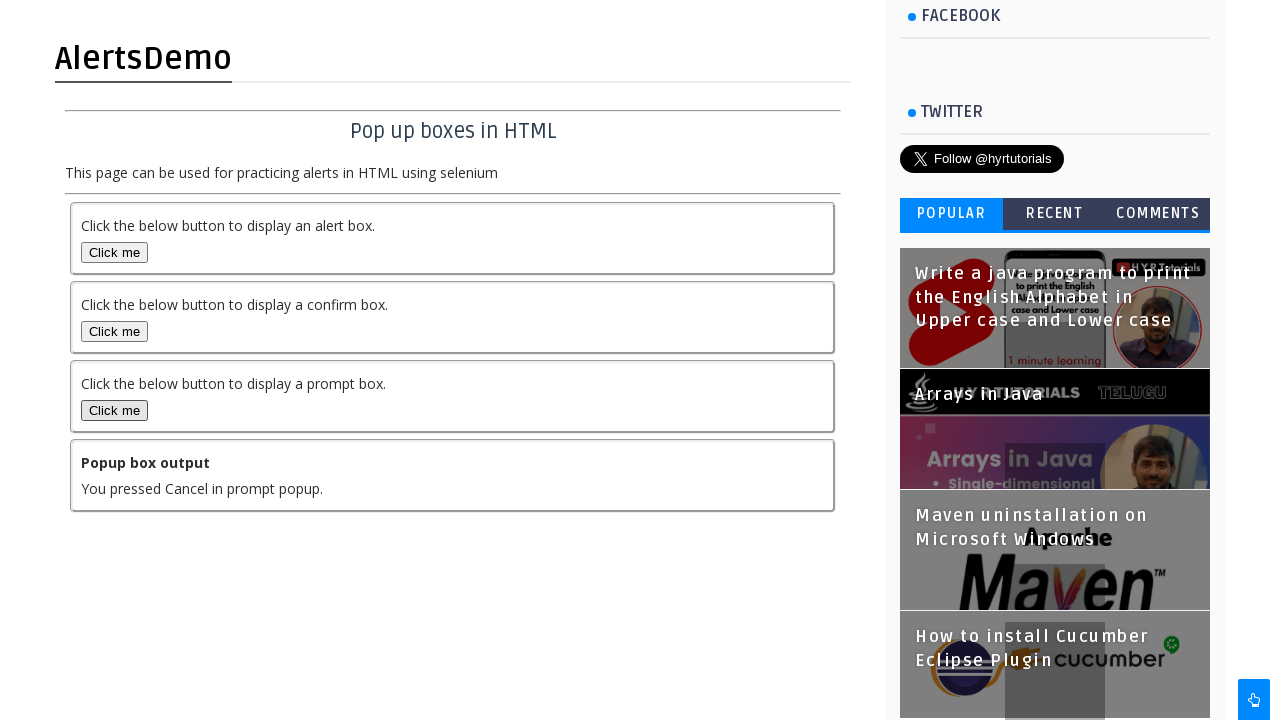

Clicked prompt button to trigger dialog at (114, 410) on xpath=//*[@id='promptBox']
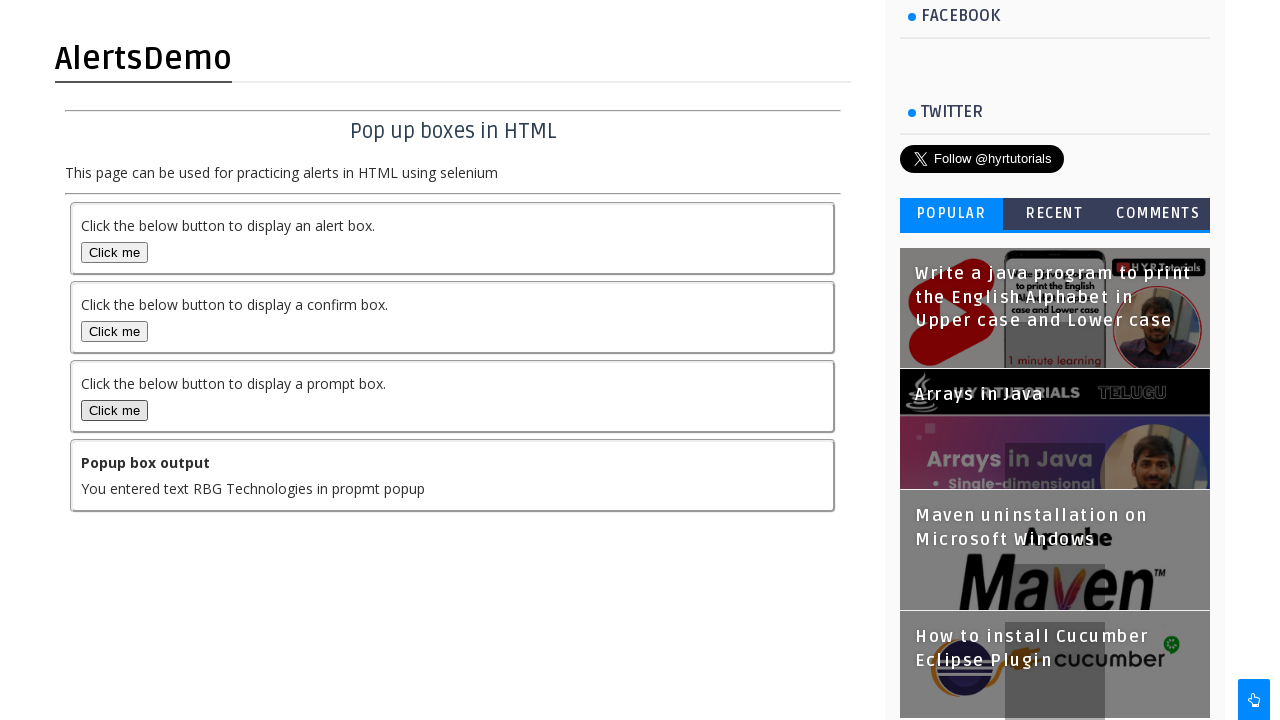

Waited for output message element to appear
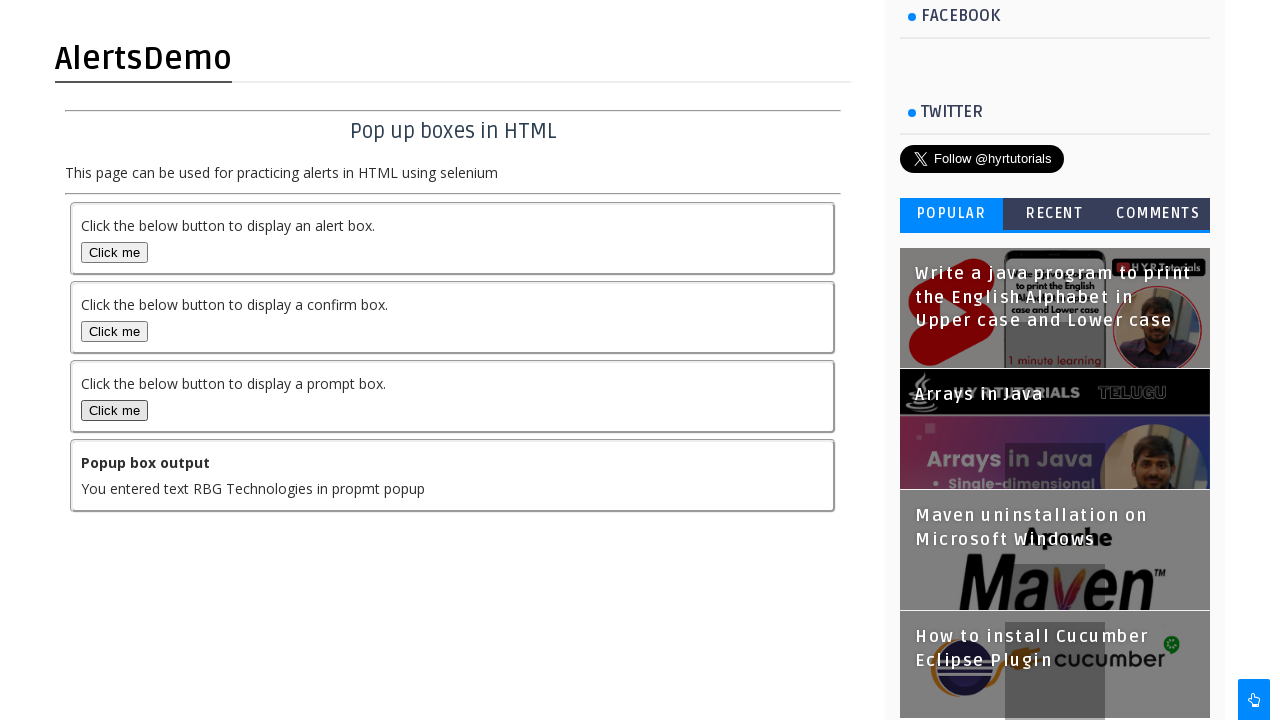

Located output message element
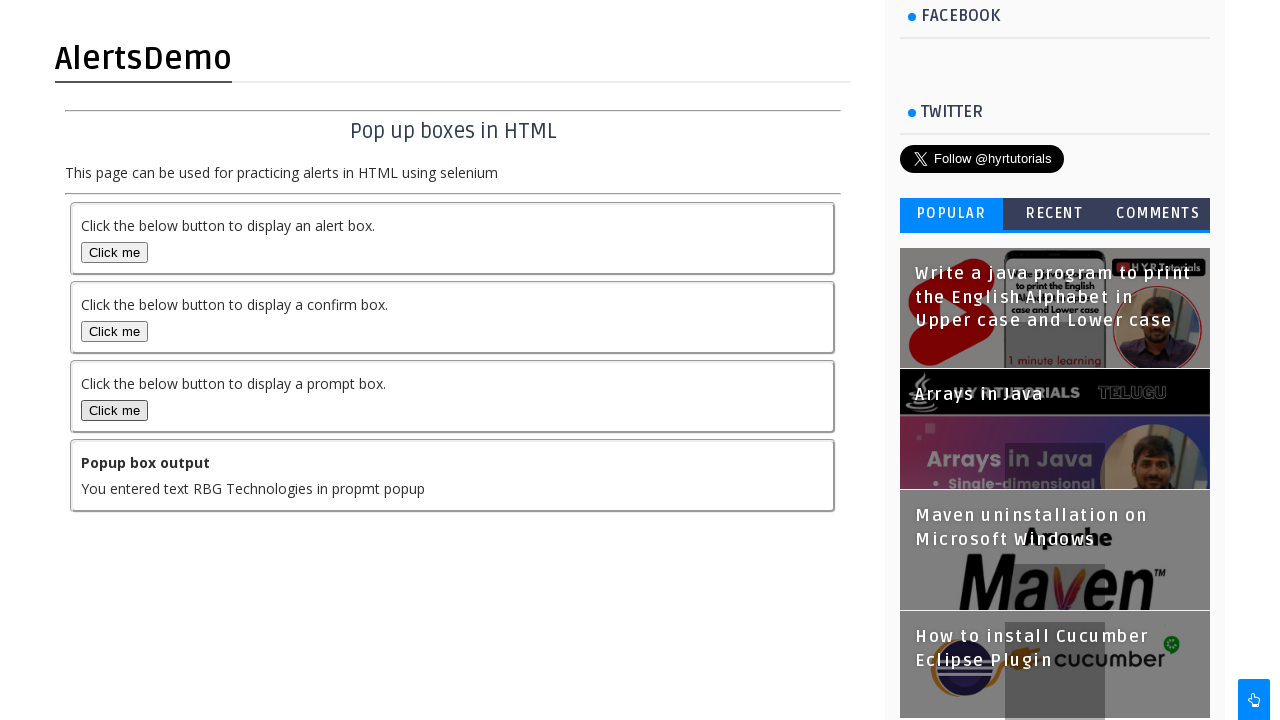

Verified output message contains 'You entered text RBG Technologies in propmt popup'
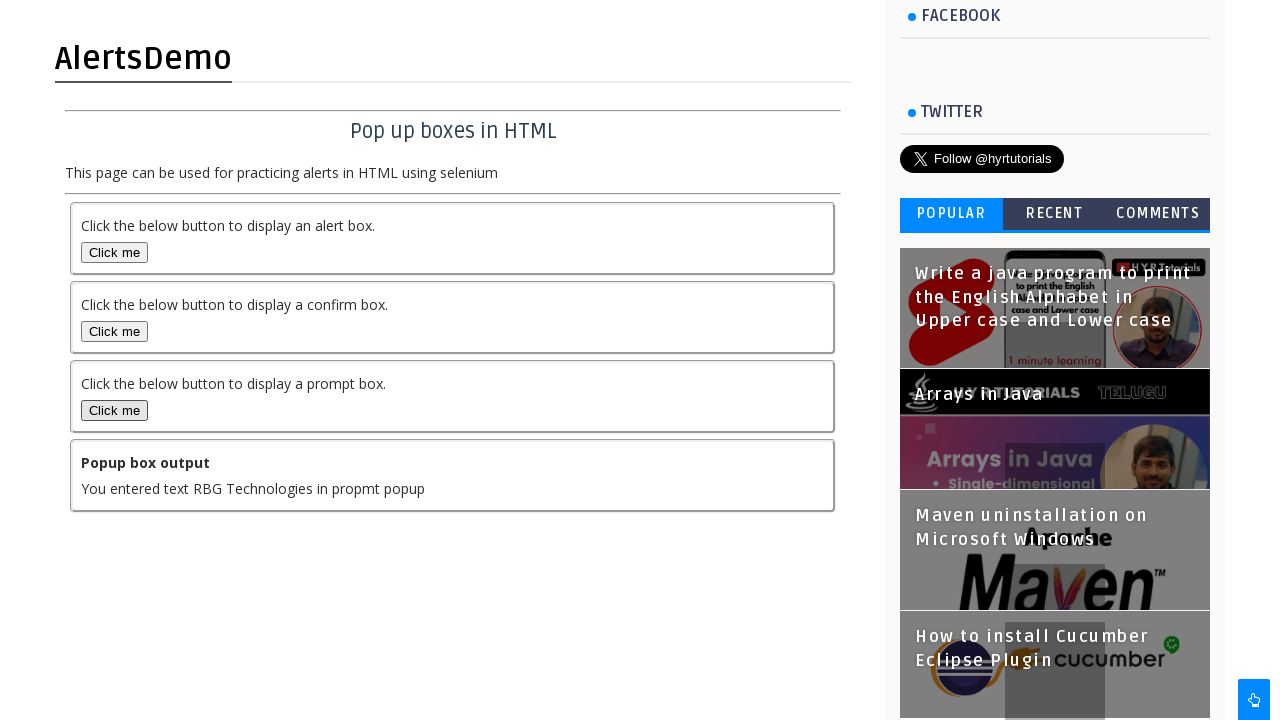

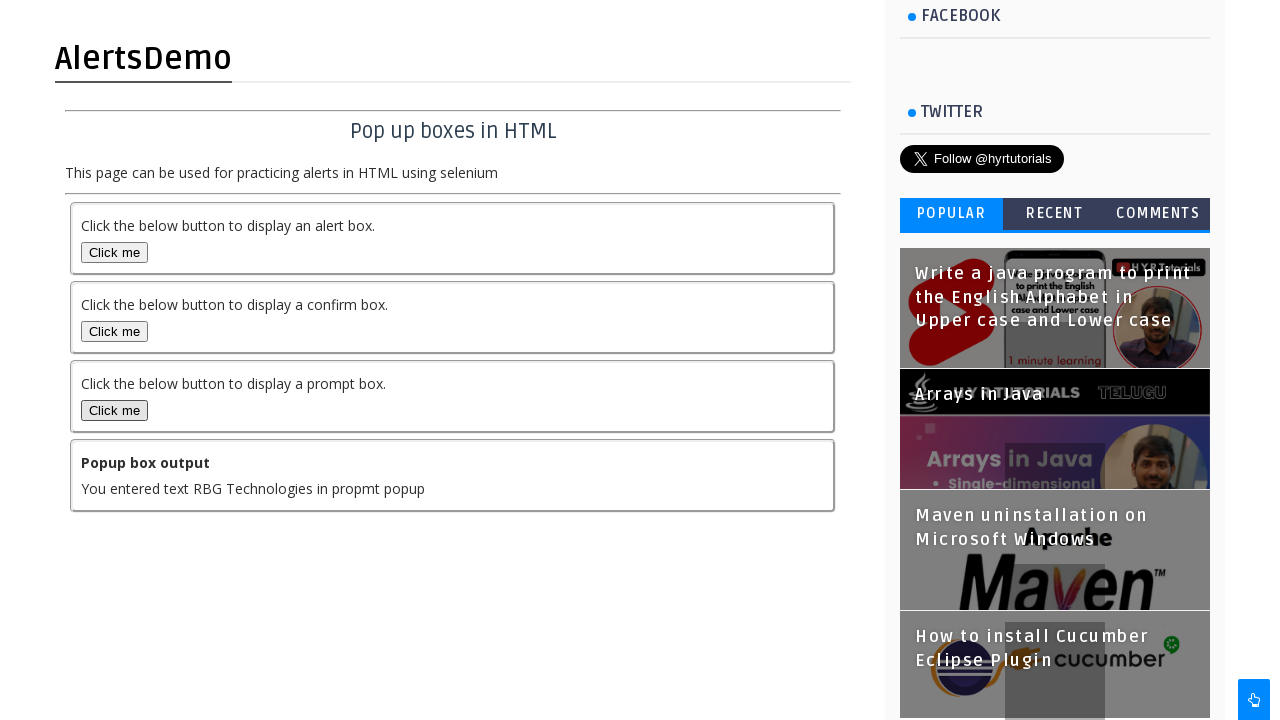